Navigates to jQuery UI website and clicks on the Themes link

Starting URL: https://jqueryui.com/

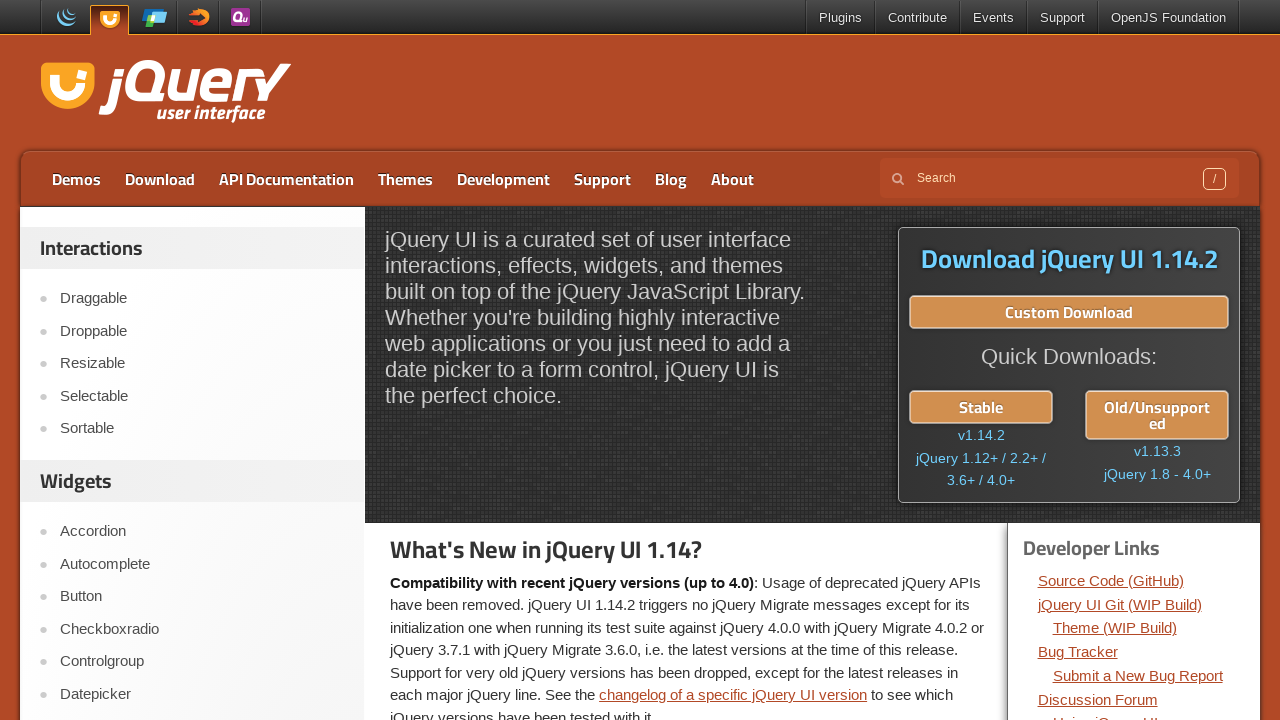

Navigated to jQuery UI website
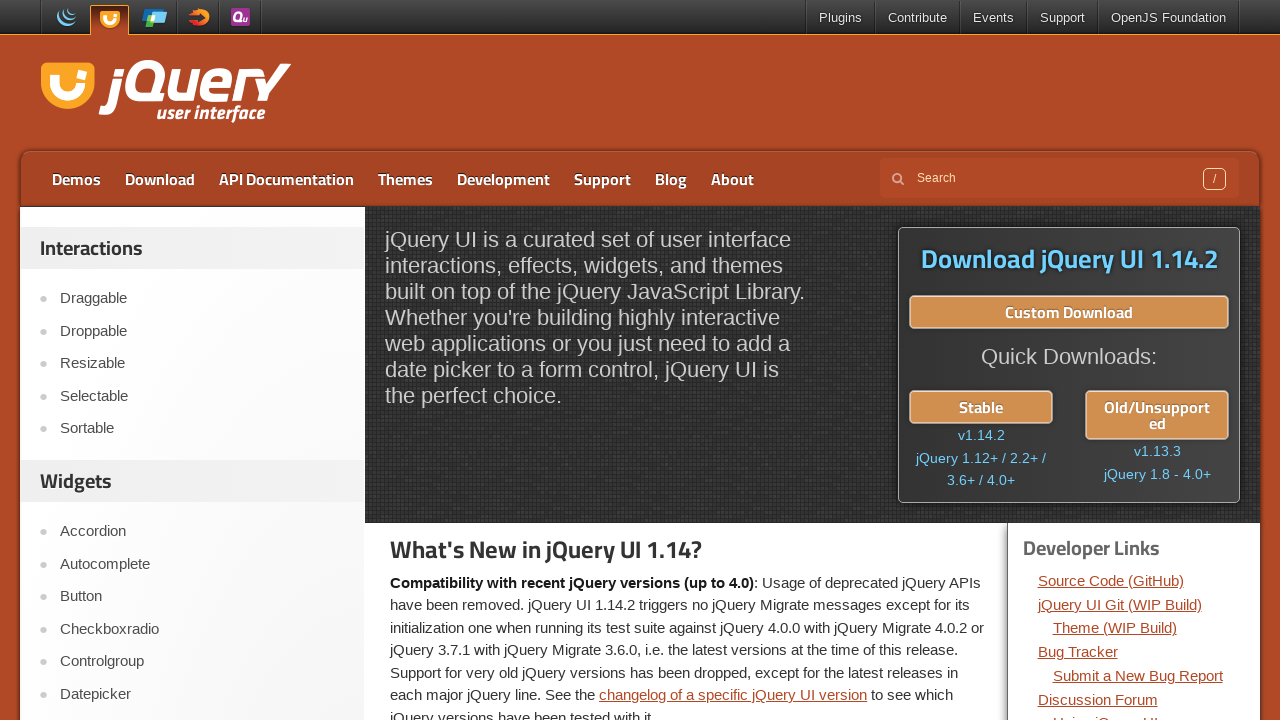

Clicked on the Themes link at (406, 179) on a:text('Themes')
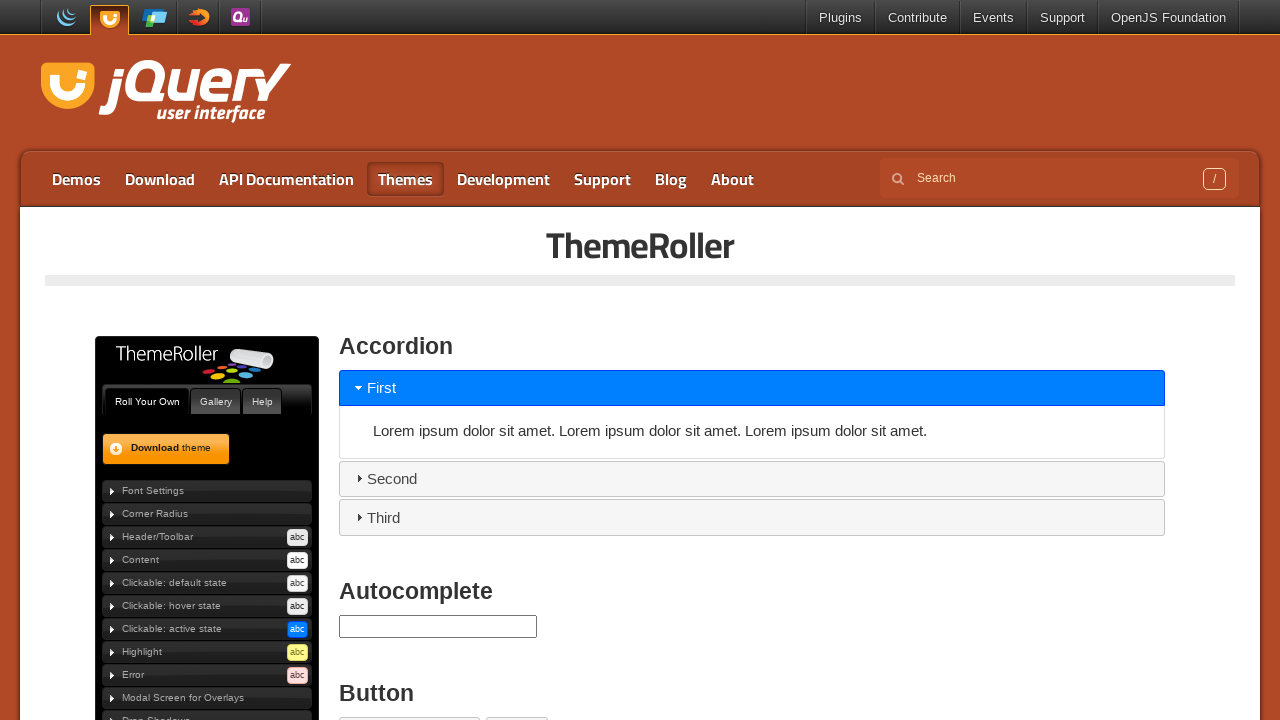

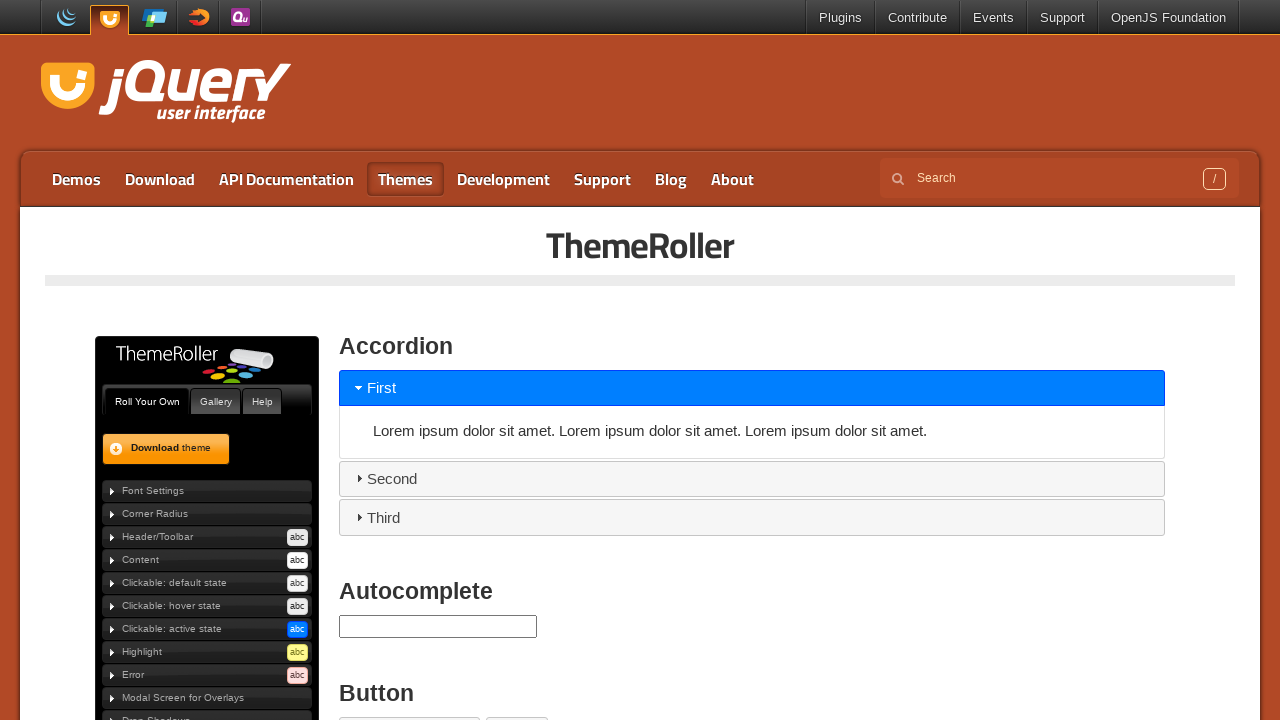